Tests that new todo items are appended to the bottom of the list and the counter shows correct count

Starting URL: https://demo.playwright.dev/todomvc

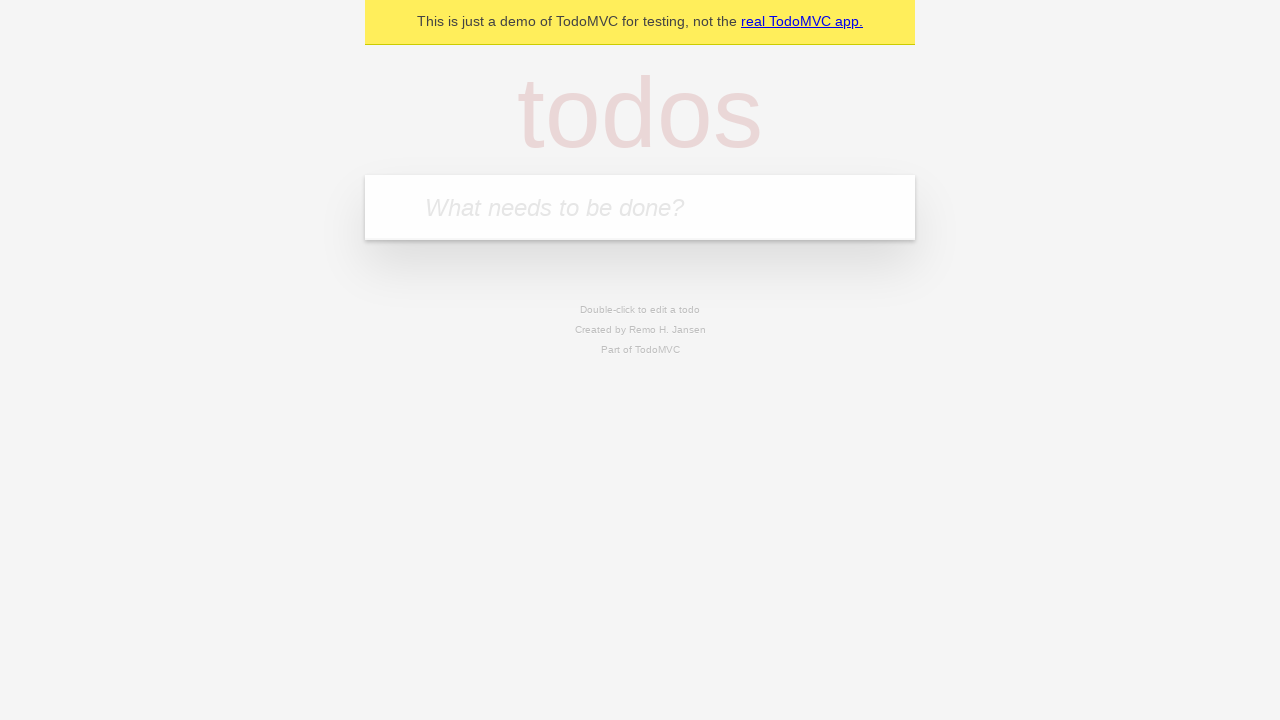

Located the todo input field
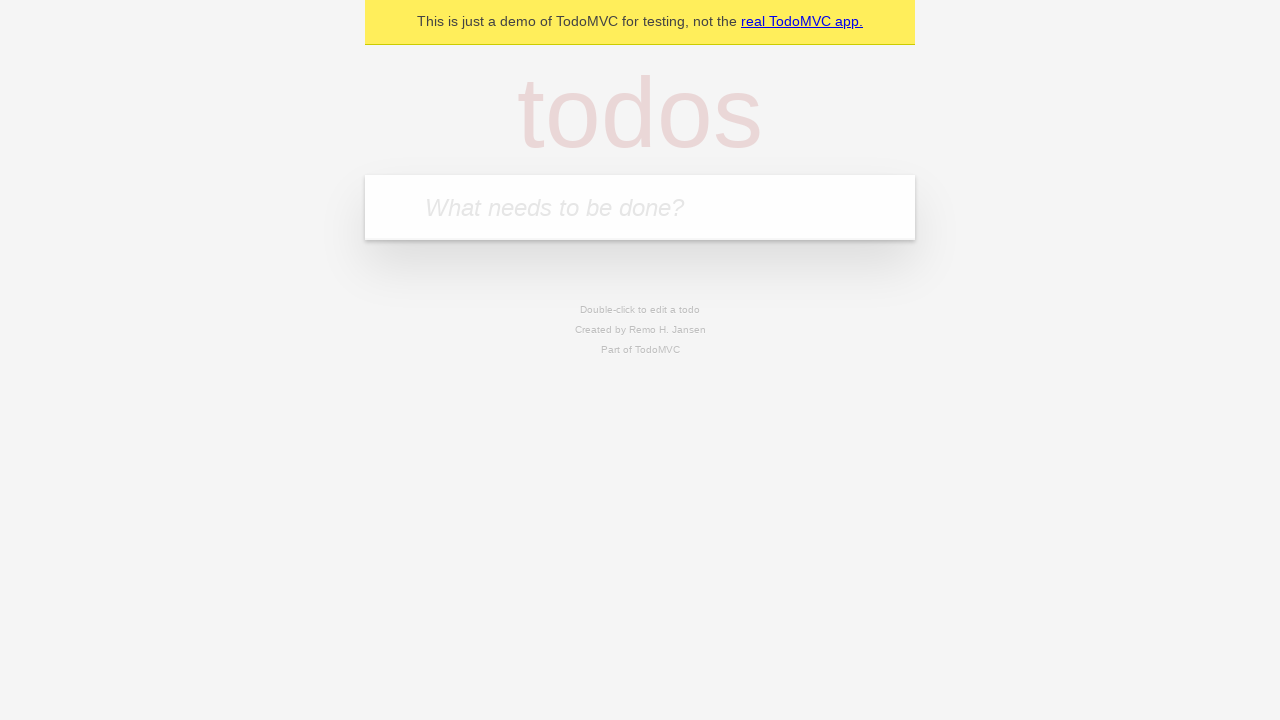

Filled input field with 'buy some cheese' on internal:attr=[placeholder="What needs to be done?"i]
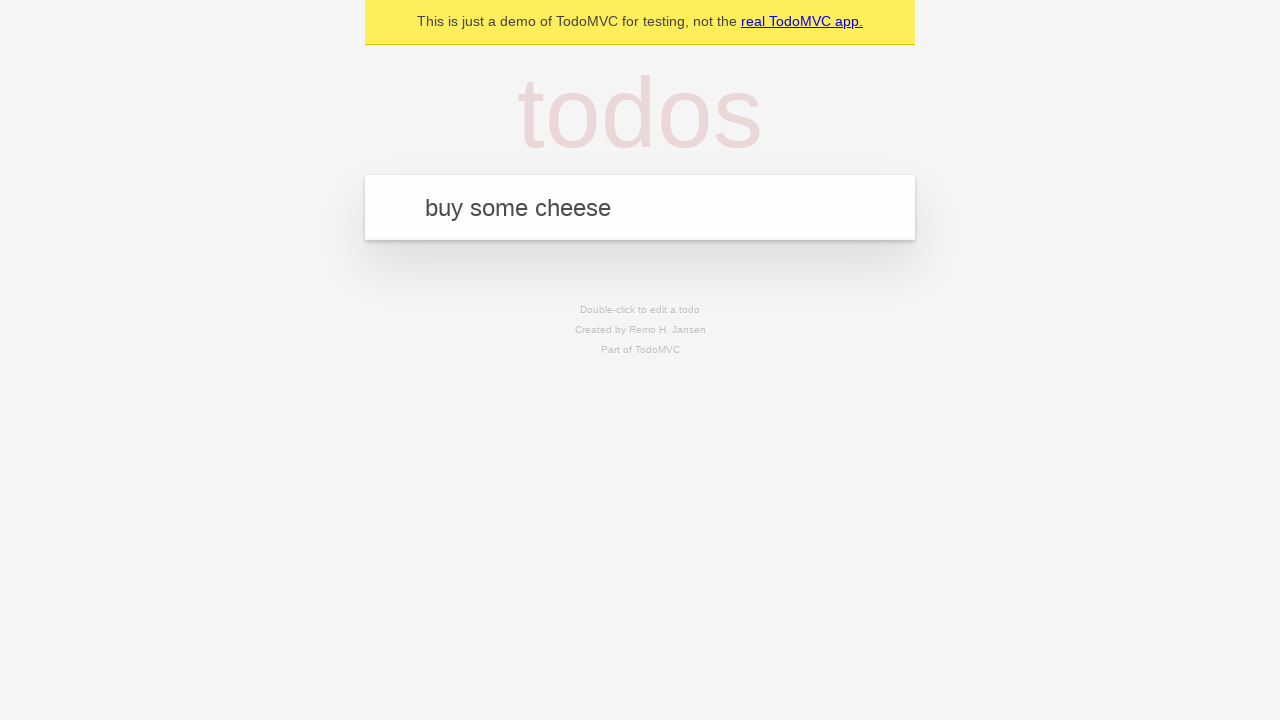

Pressed Enter to create first todo item on internal:attr=[placeholder="What needs to be done?"i]
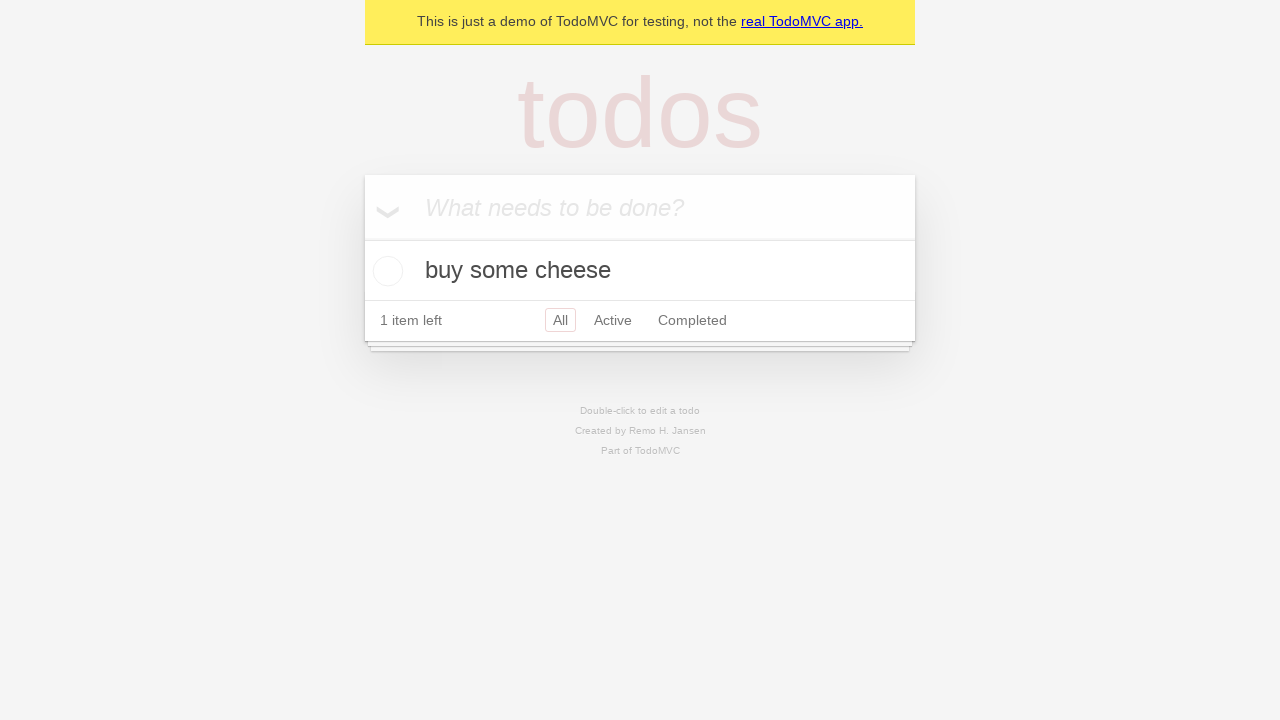

Filled input field with 'feed the cat' on internal:attr=[placeholder="What needs to be done?"i]
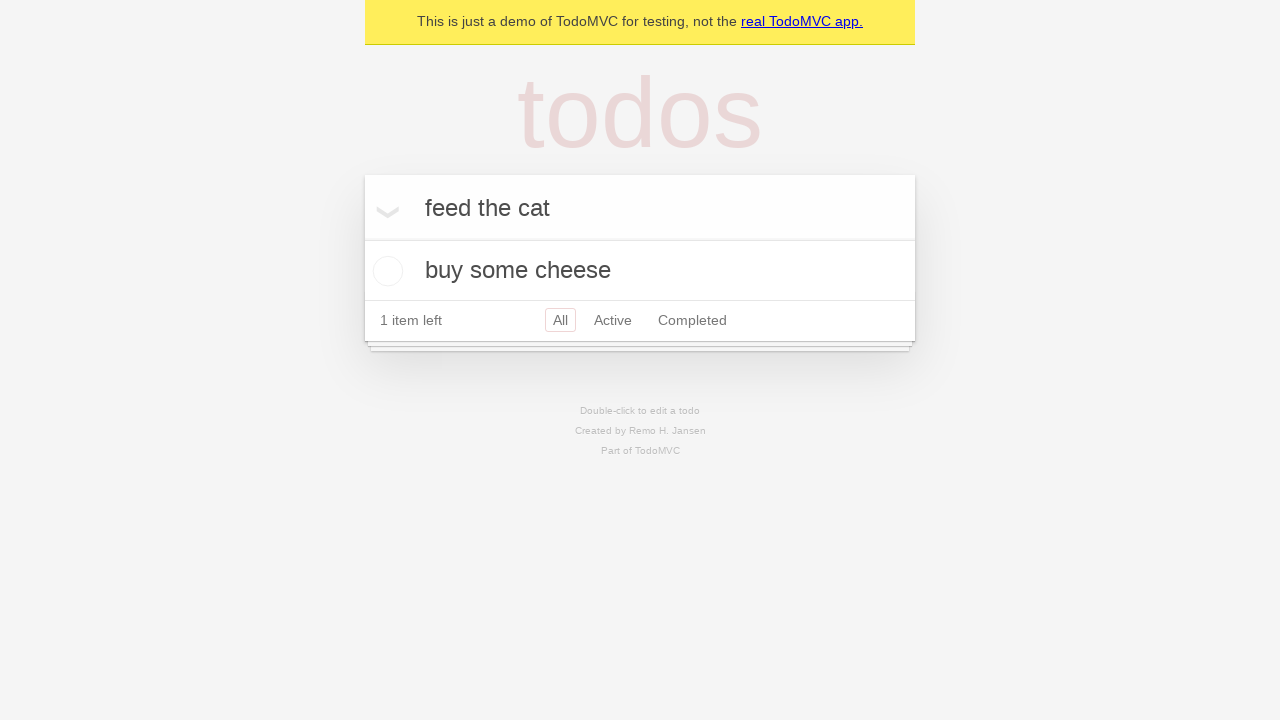

Pressed Enter to create second todo item on internal:attr=[placeholder="What needs to be done?"i]
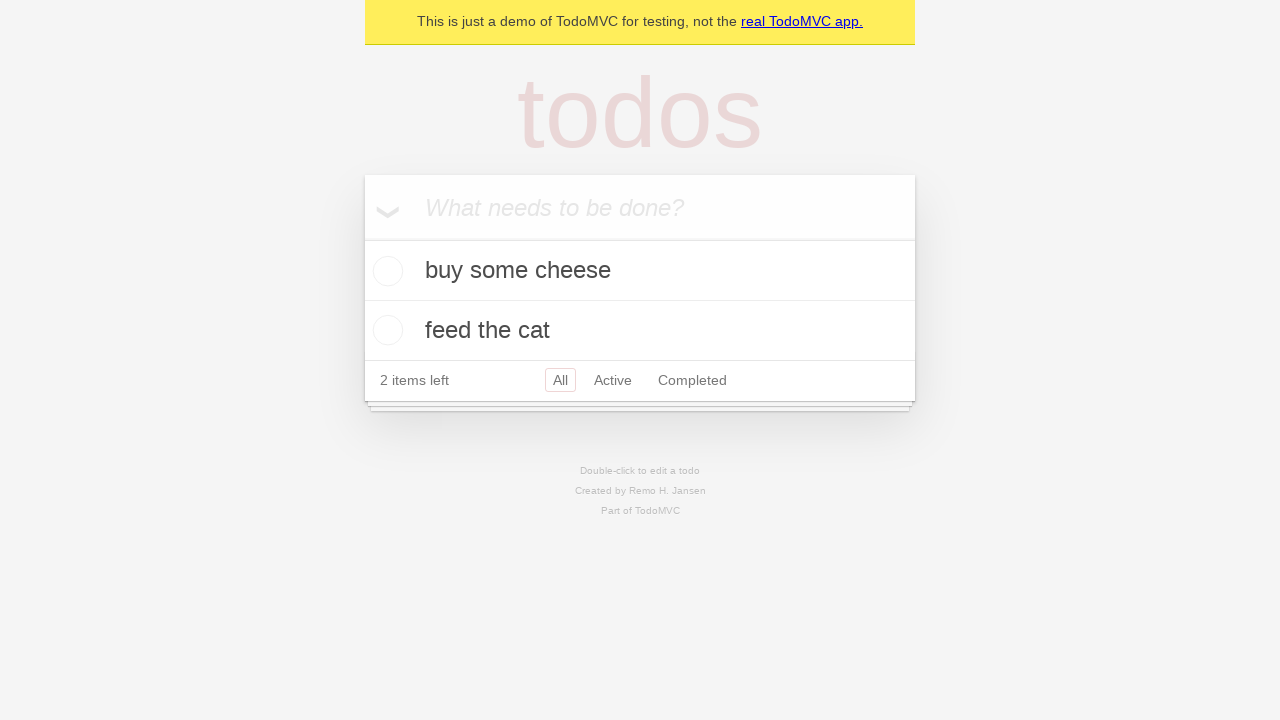

Filled input field with 'book a doctors appointment' on internal:attr=[placeholder="What needs to be done?"i]
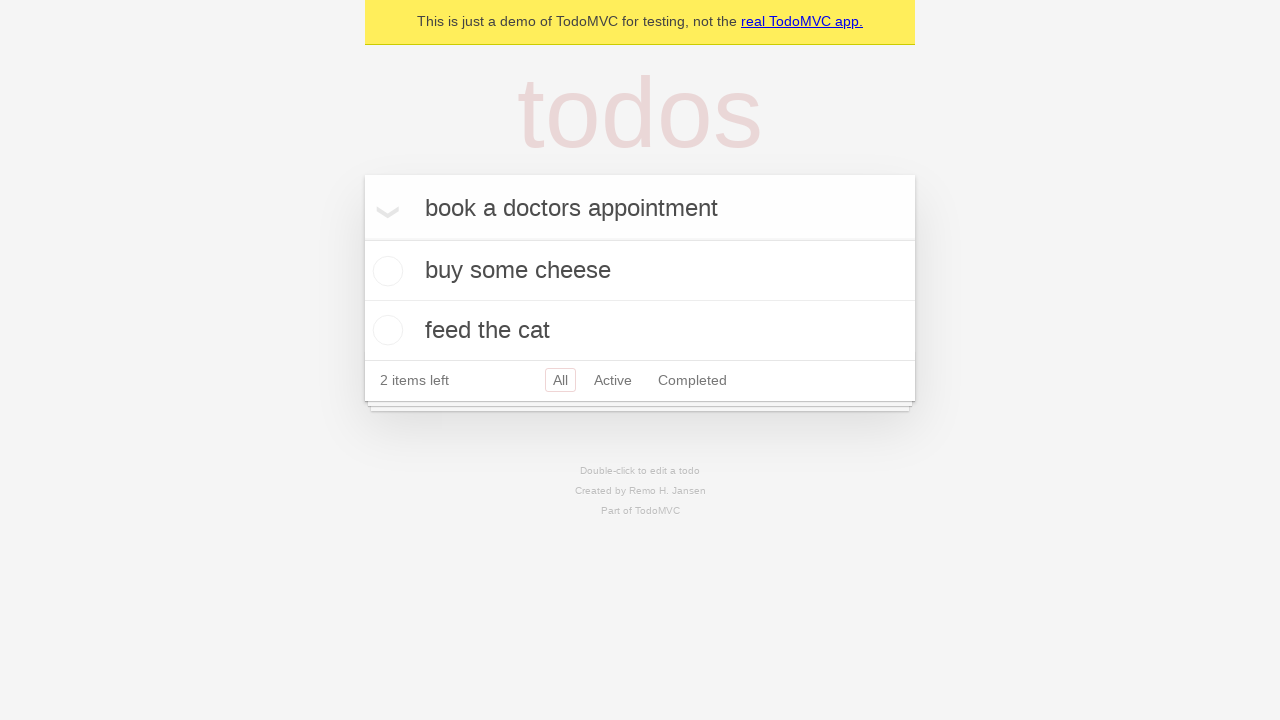

Pressed Enter to create third todo item on internal:attr=[placeholder="What needs to be done?"i]
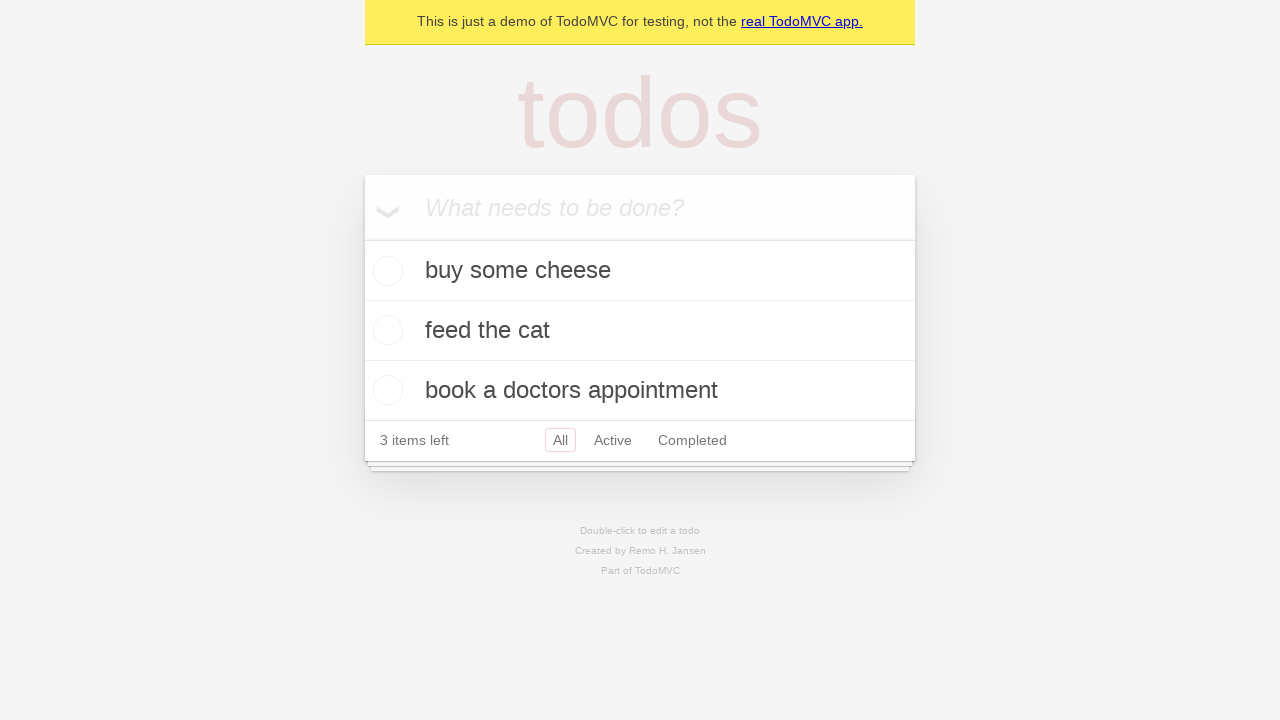

Verified todo counter is visible and shows 3 items
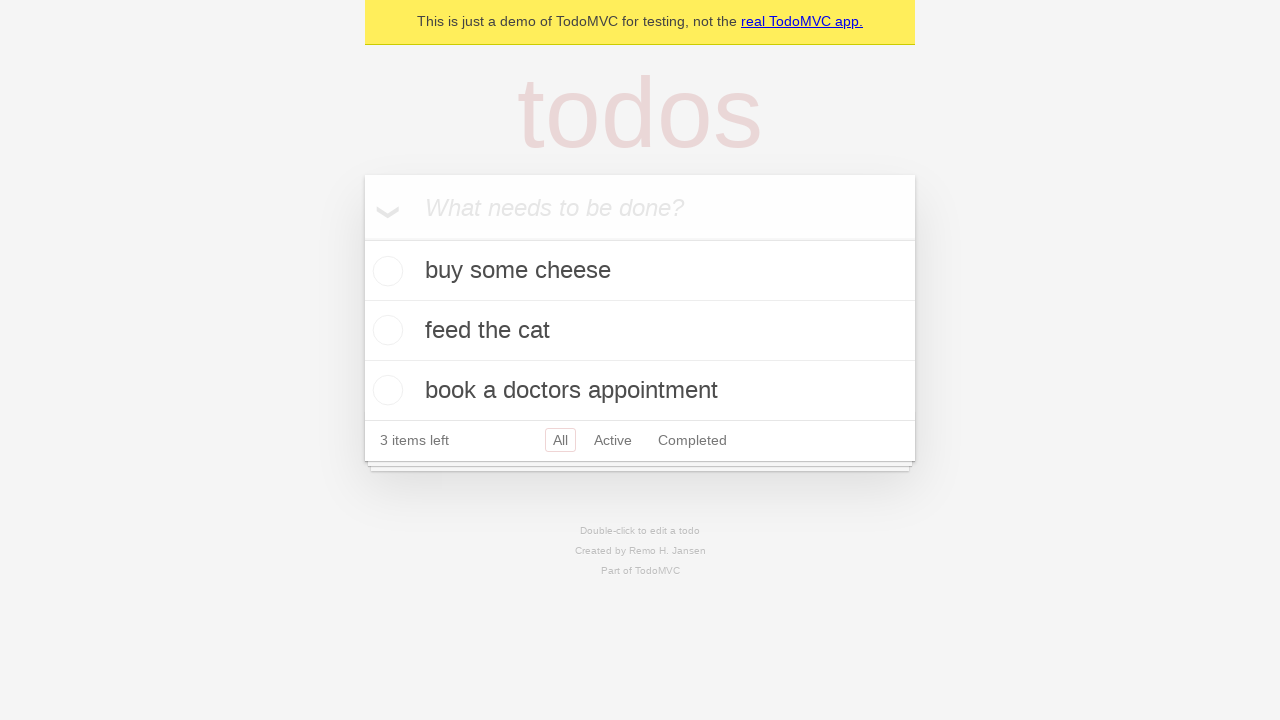

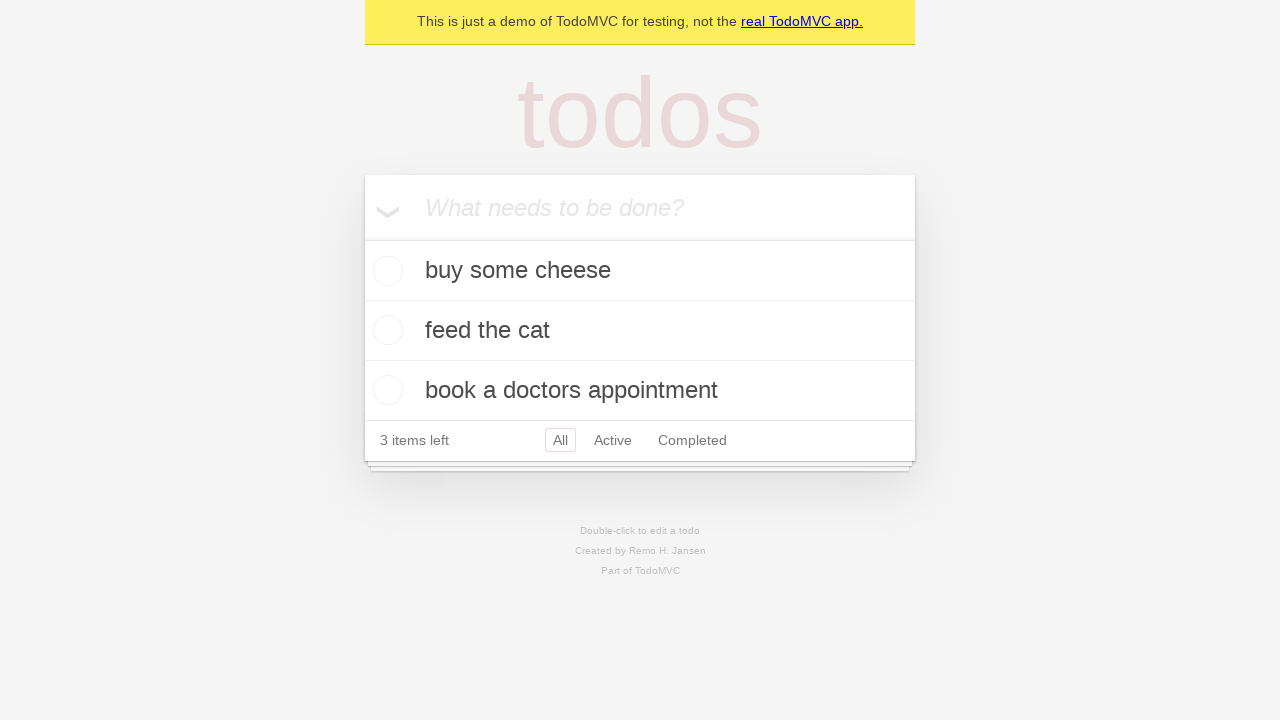